Tests dismissing a confirm dialog and verifying the result shows "Cancel" was selected

Starting URL: https://demoqa.com/alerts

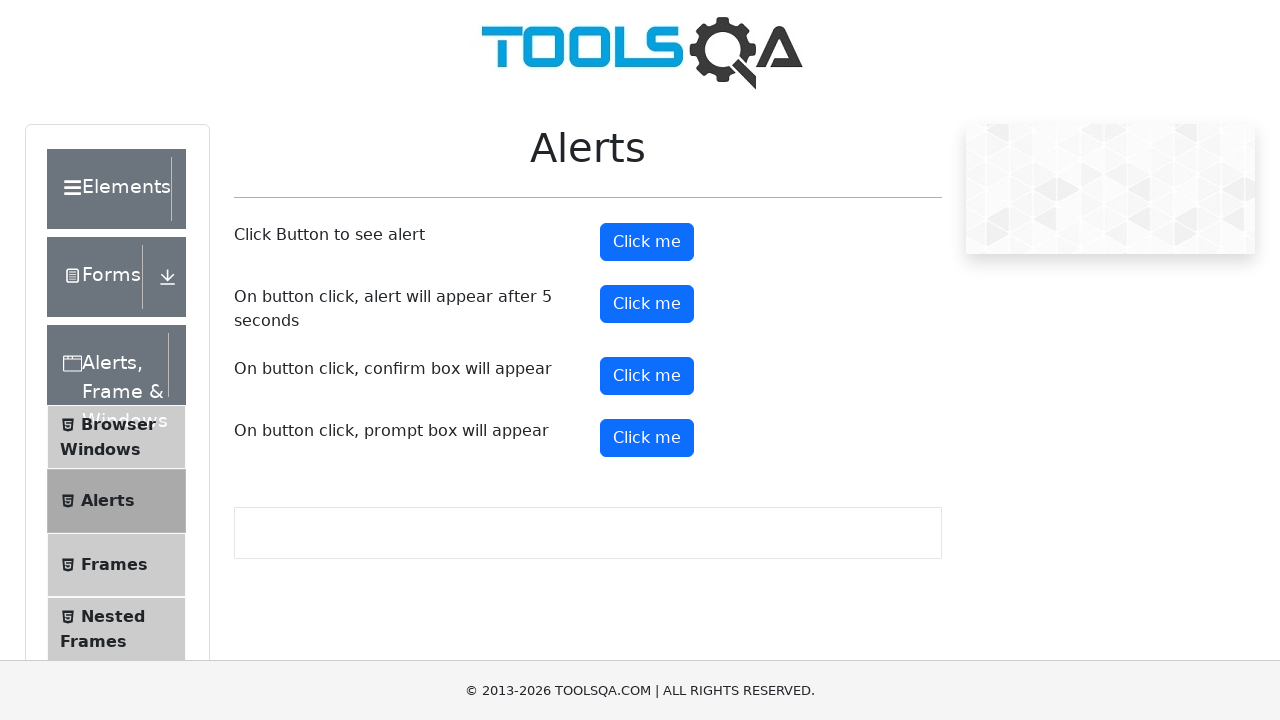

Navigated to https://demoqa.com/alerts
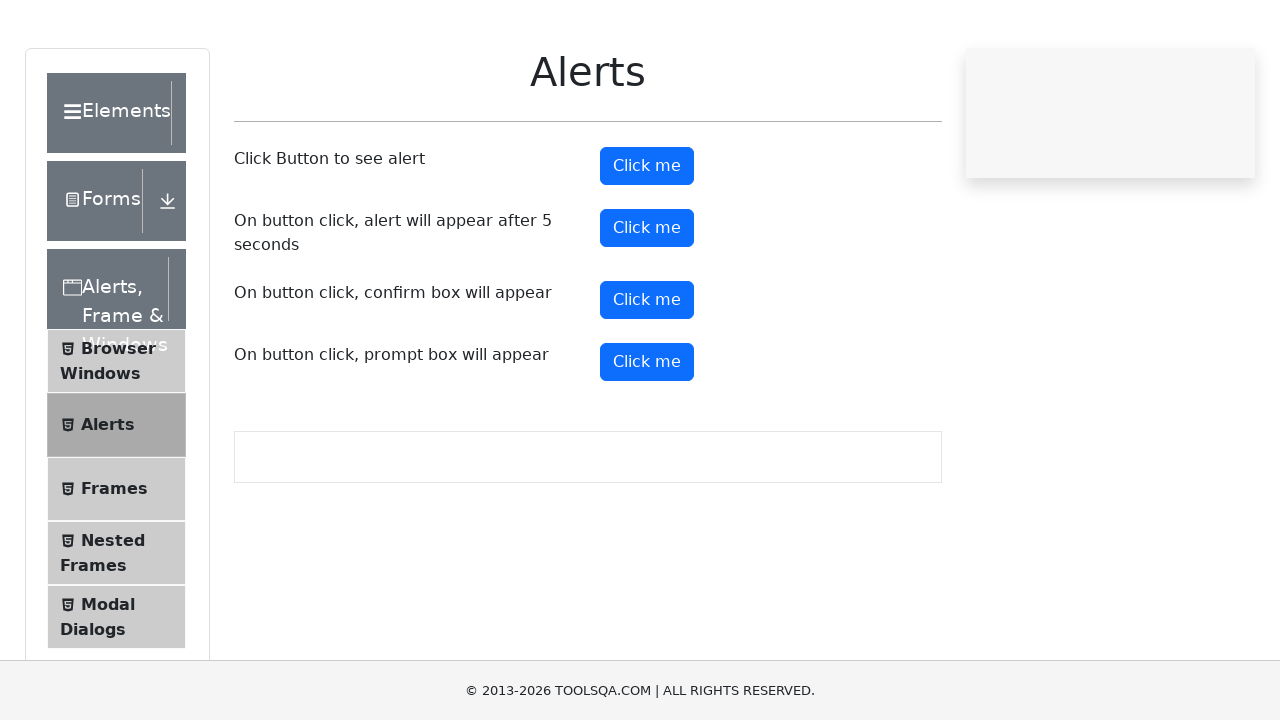

Set up dialog handler to dismiss confirm dialog
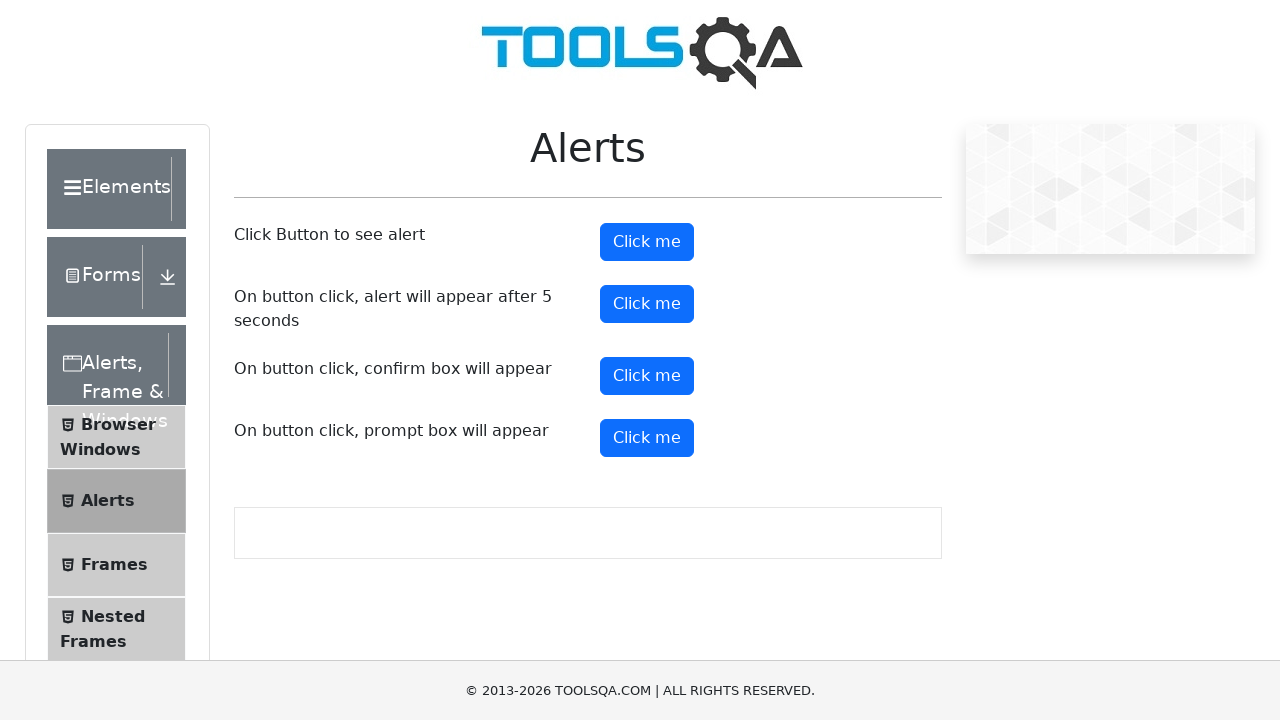

Scrolled confirm button into view
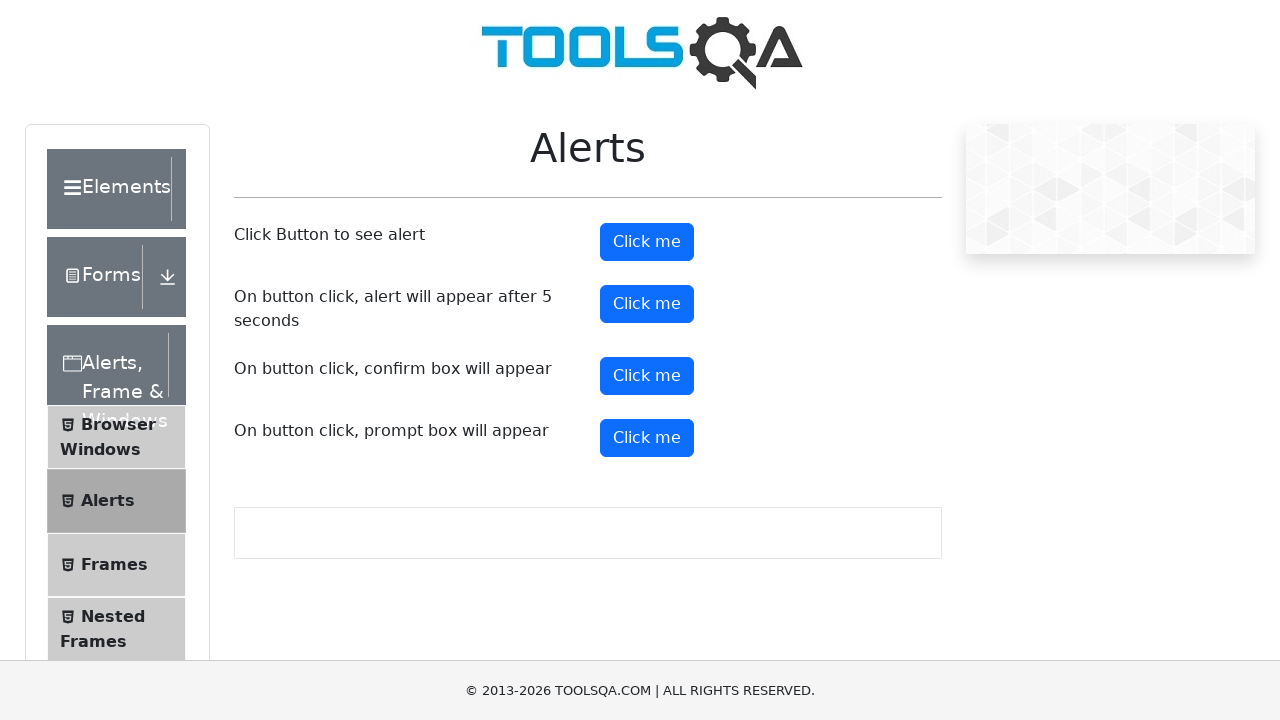

Clicked confirm button to trigger confirm dialog at (647, 376) on #confirmButton
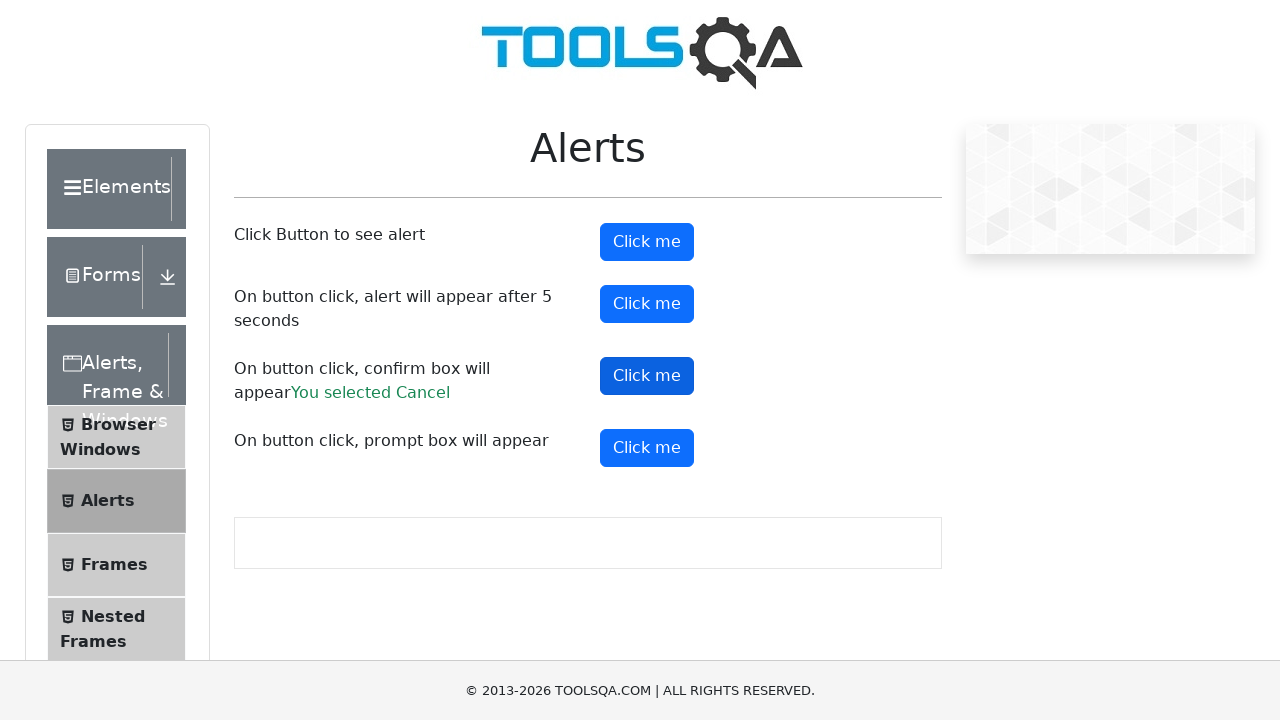

Confirm result element loaded
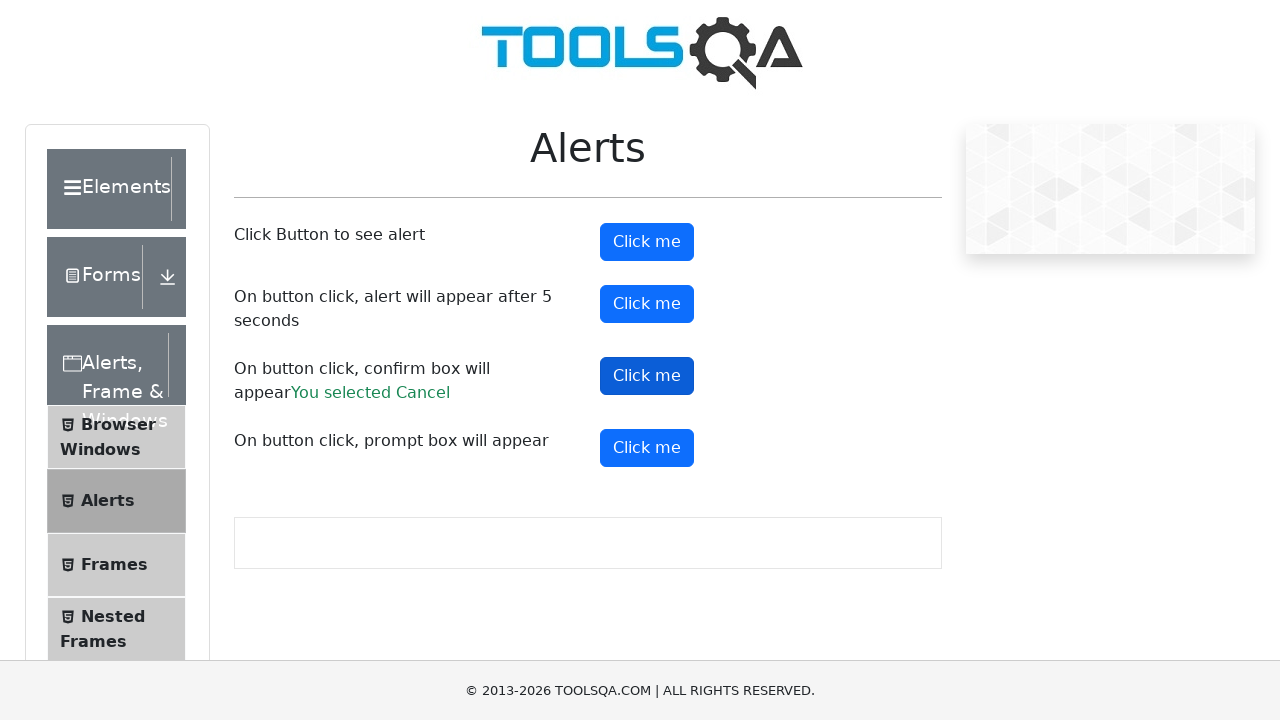

Verified result text shows: You selected Cancel
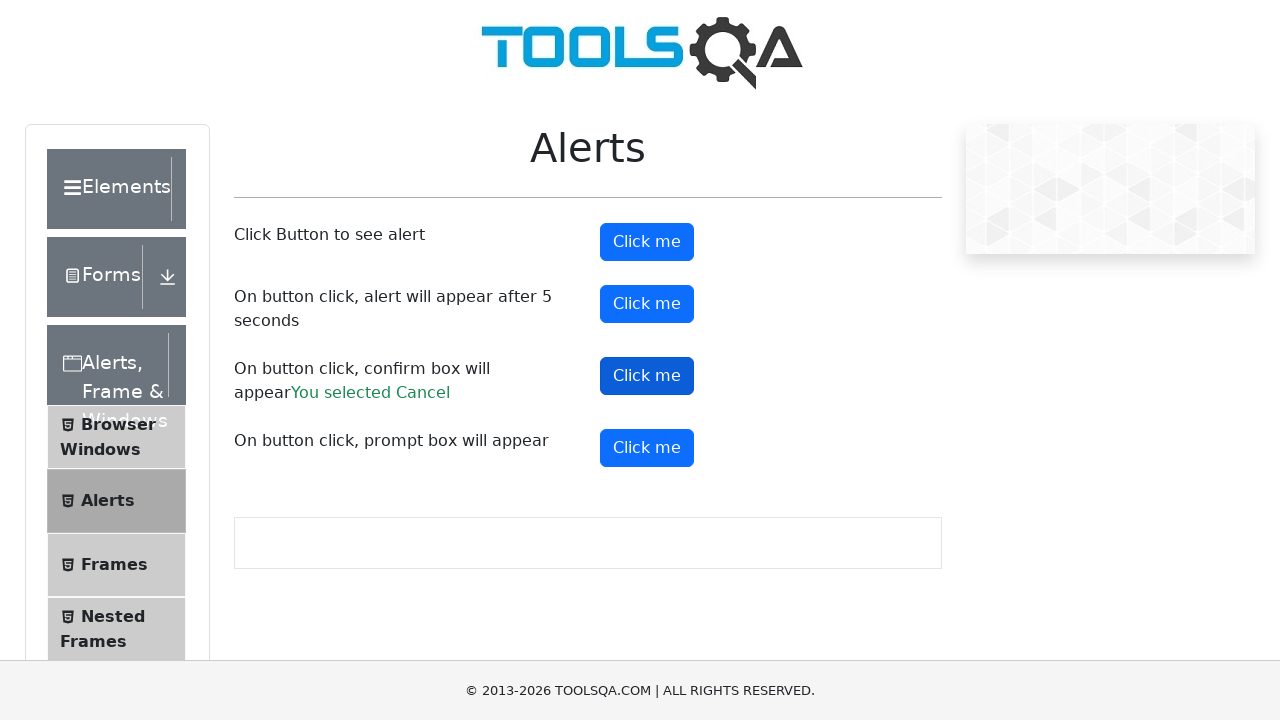

Assertion passed: 'Cancel' was selected in the confirm dialog
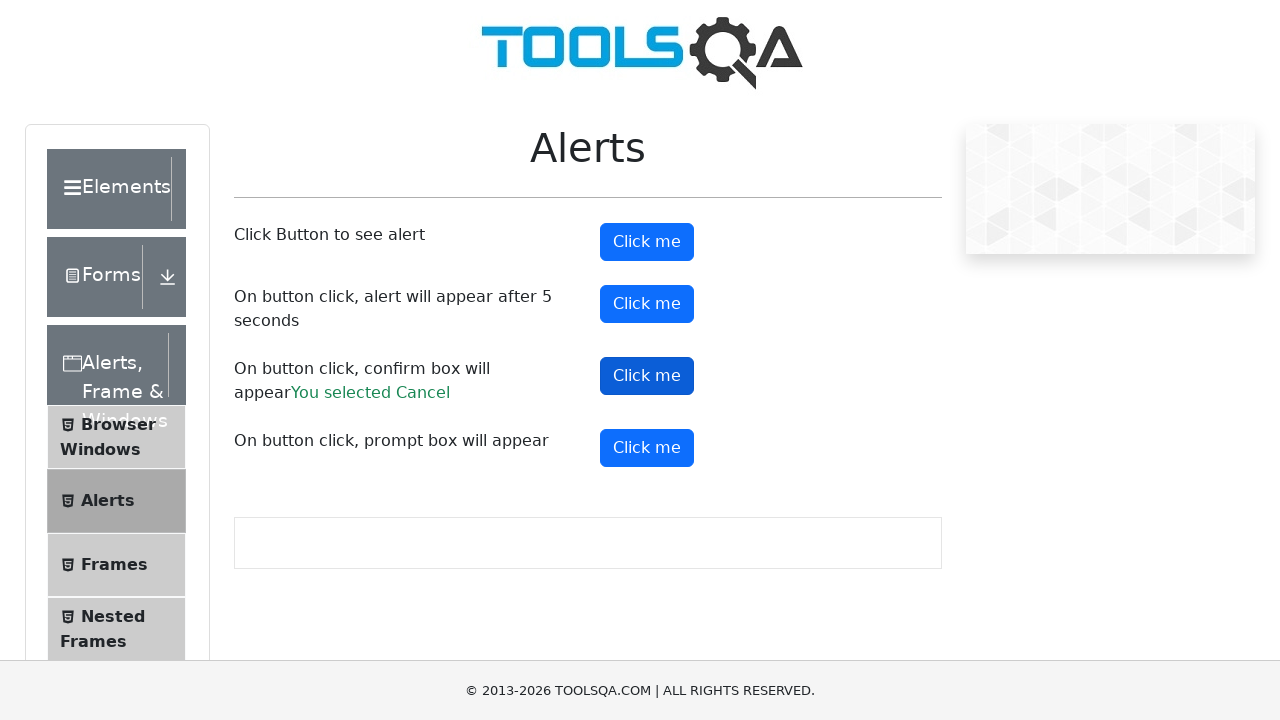

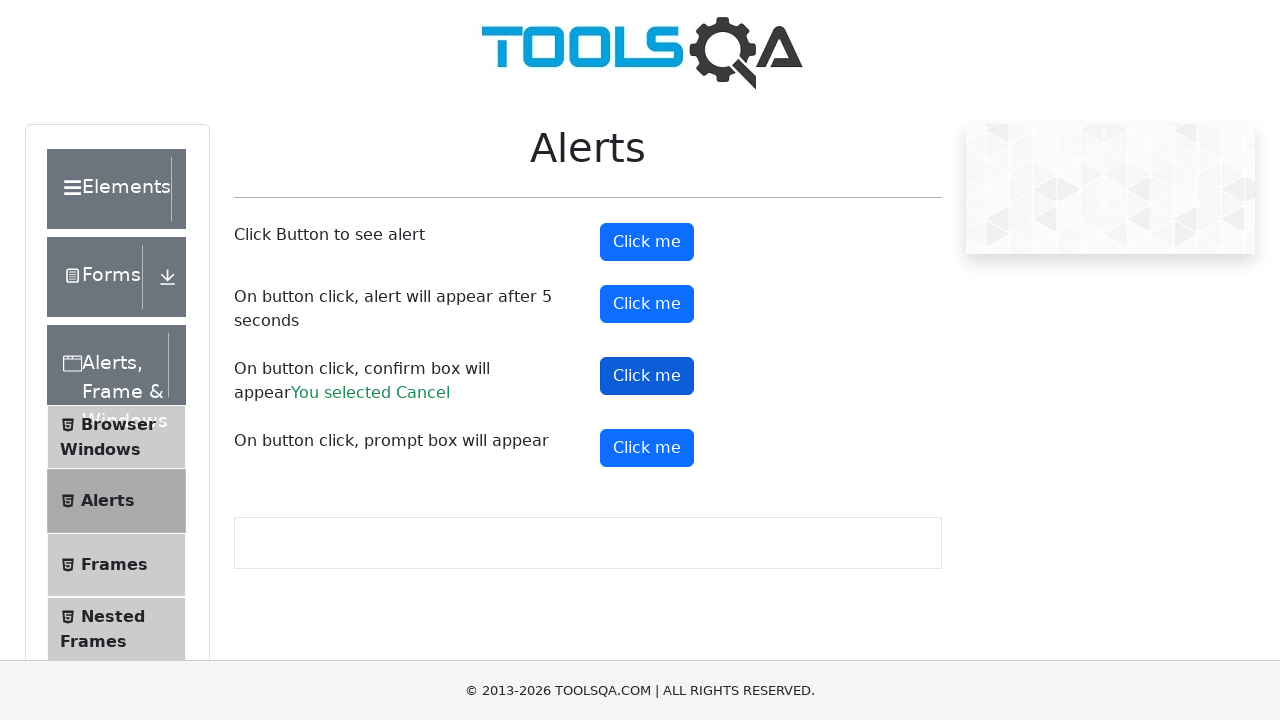